Navigates to the nopCommerce demo site homepage and verifies the page loads successfully

Starting URL: https://demo.nopcommerce.com/

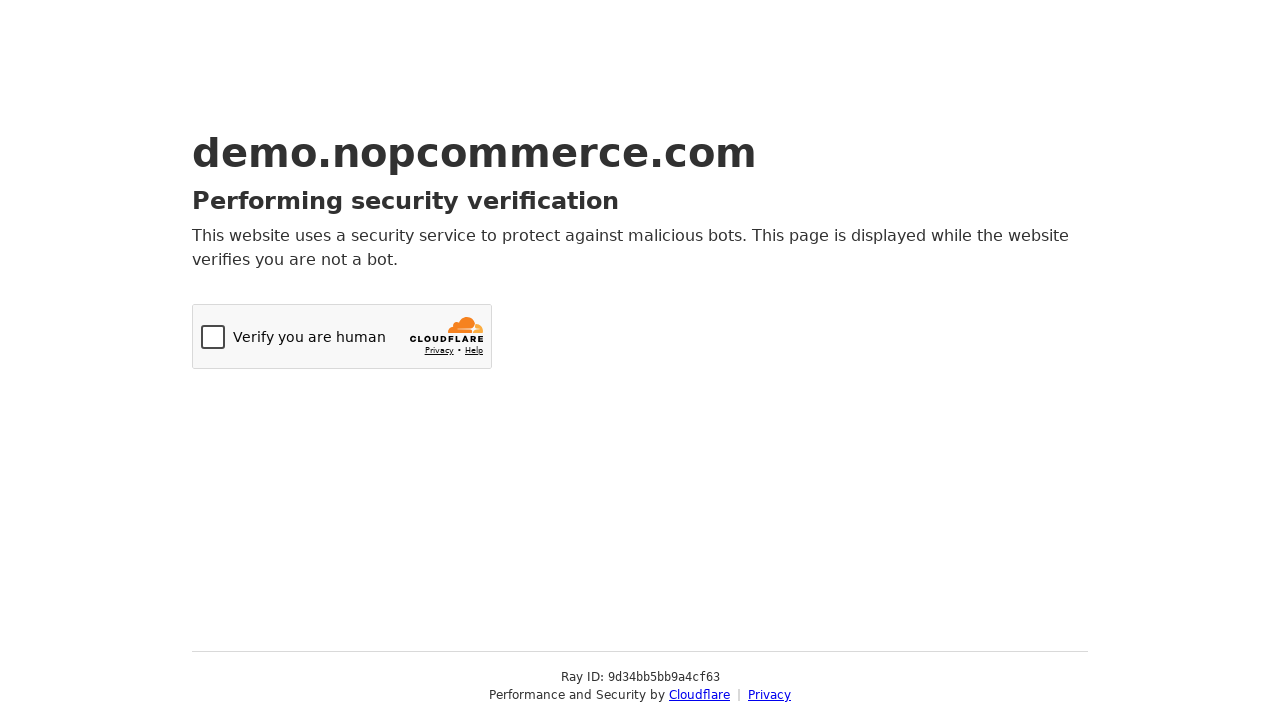

Navigated to nopCommerce demo site homepage
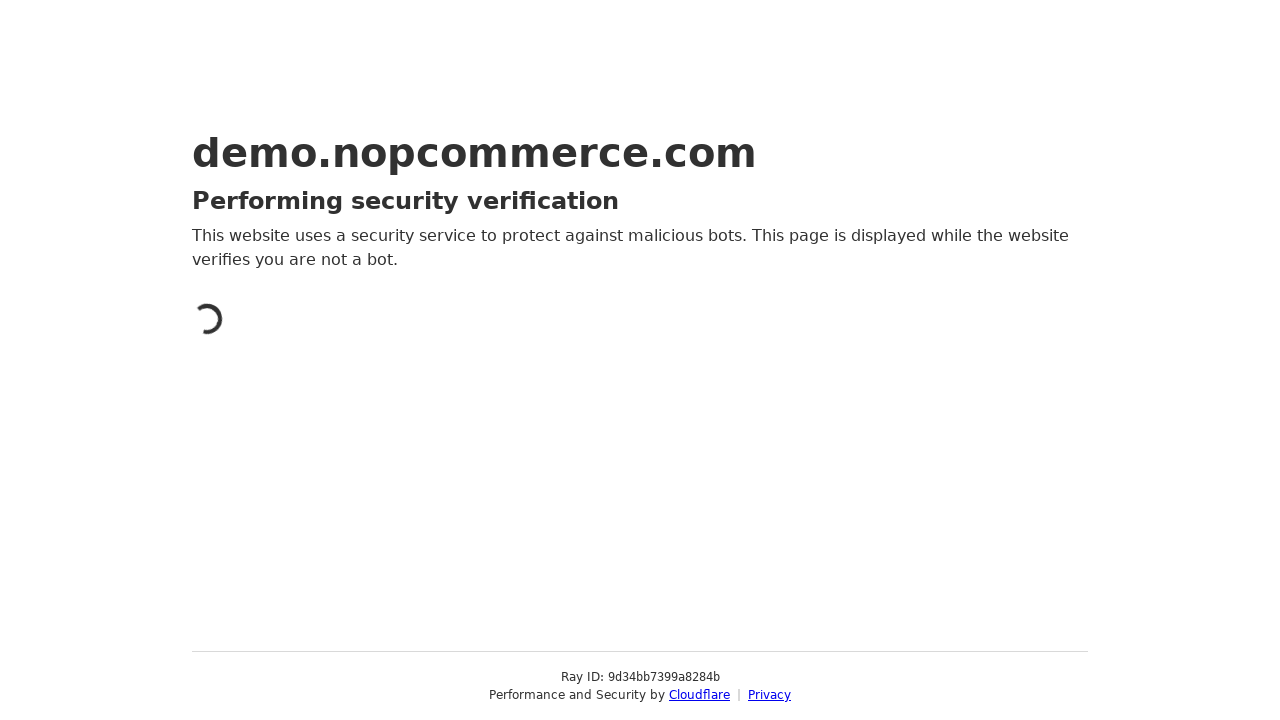

Waited for page DOM to load
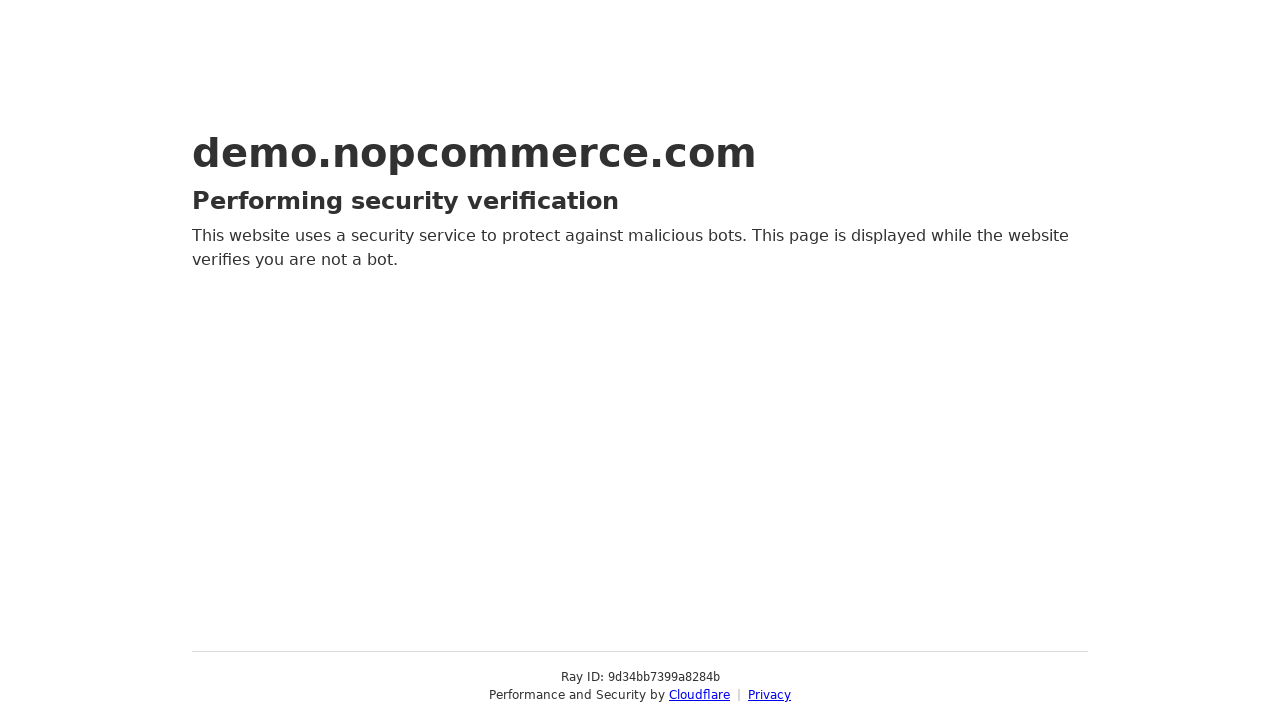

Retrieved page title: 'Just a moment...'
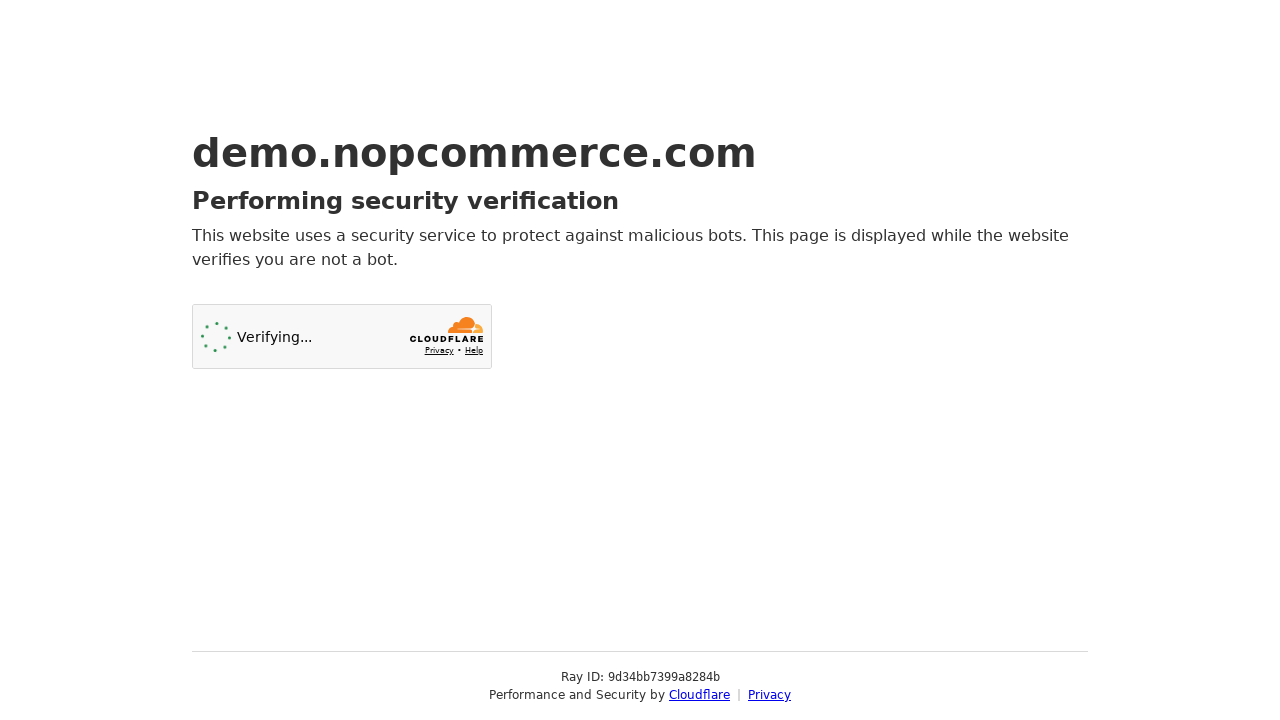

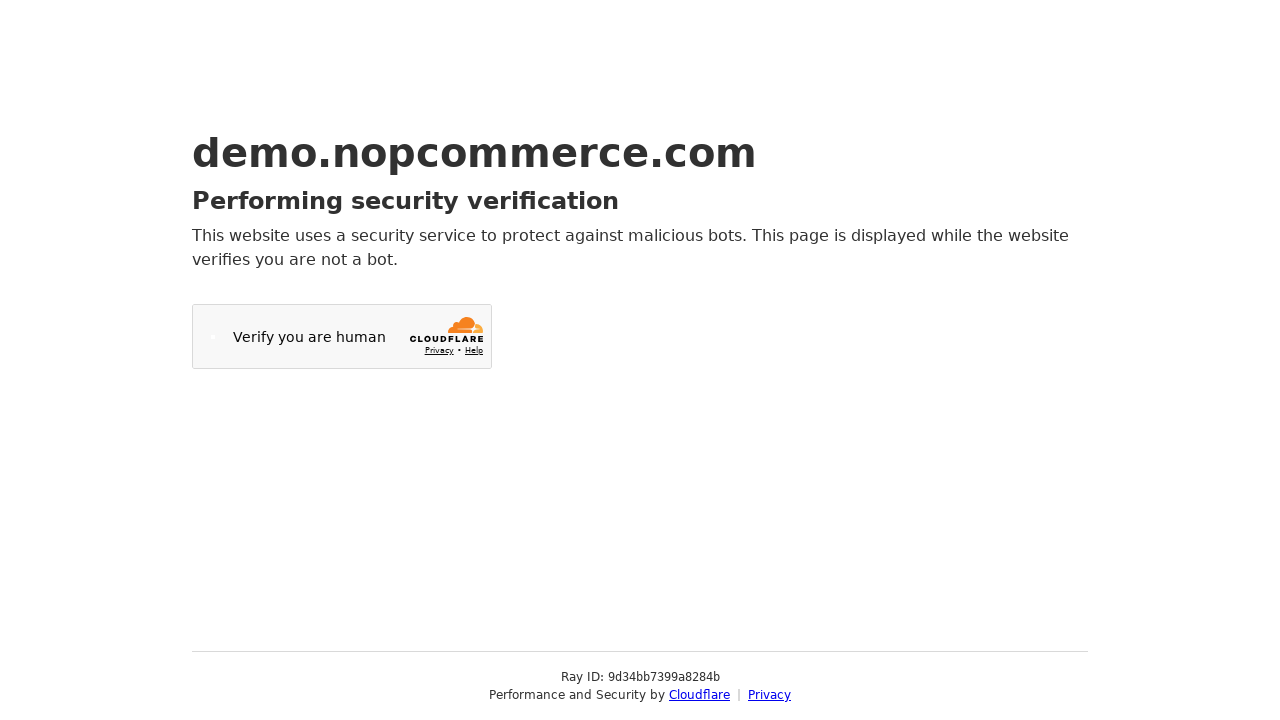